Tests a sample todo application by adding a new todo item and verifying it appears in the list, then navigates to another page and verifies JavaScript execution works correctly.

Starting URL: https://lambdatest.github.io/sample-todo-app/

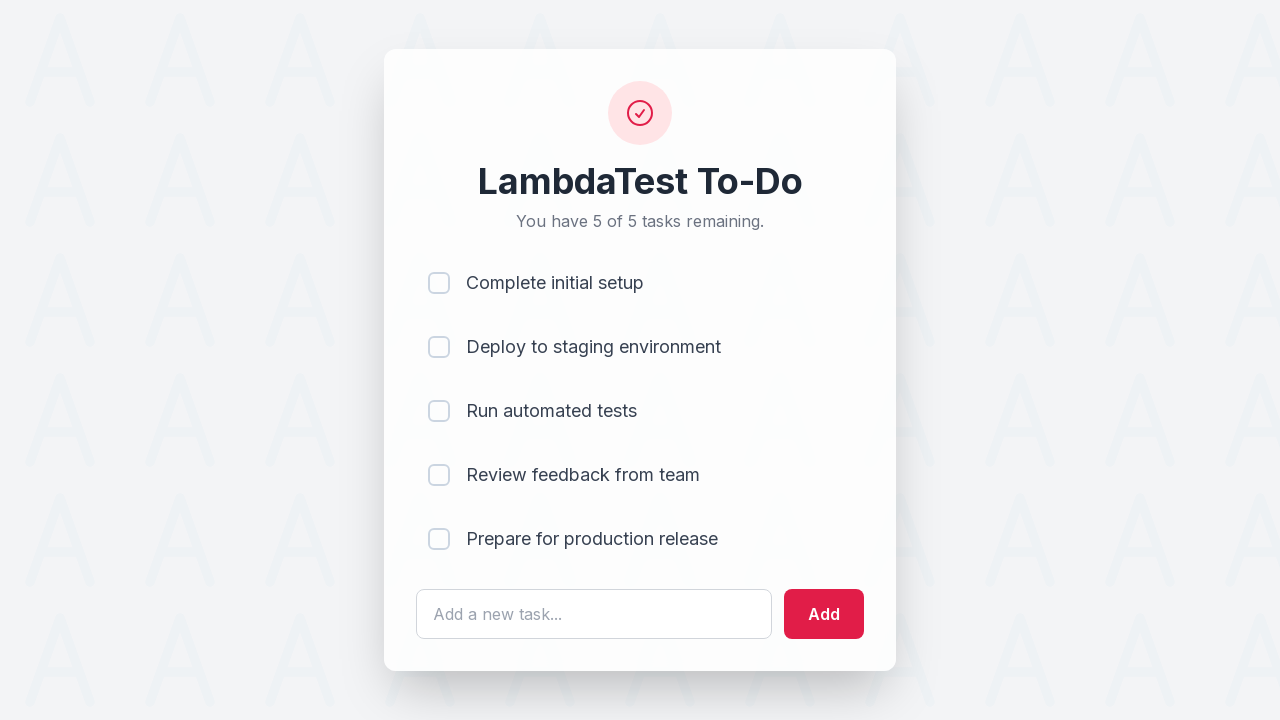

Waited for todo input field to load
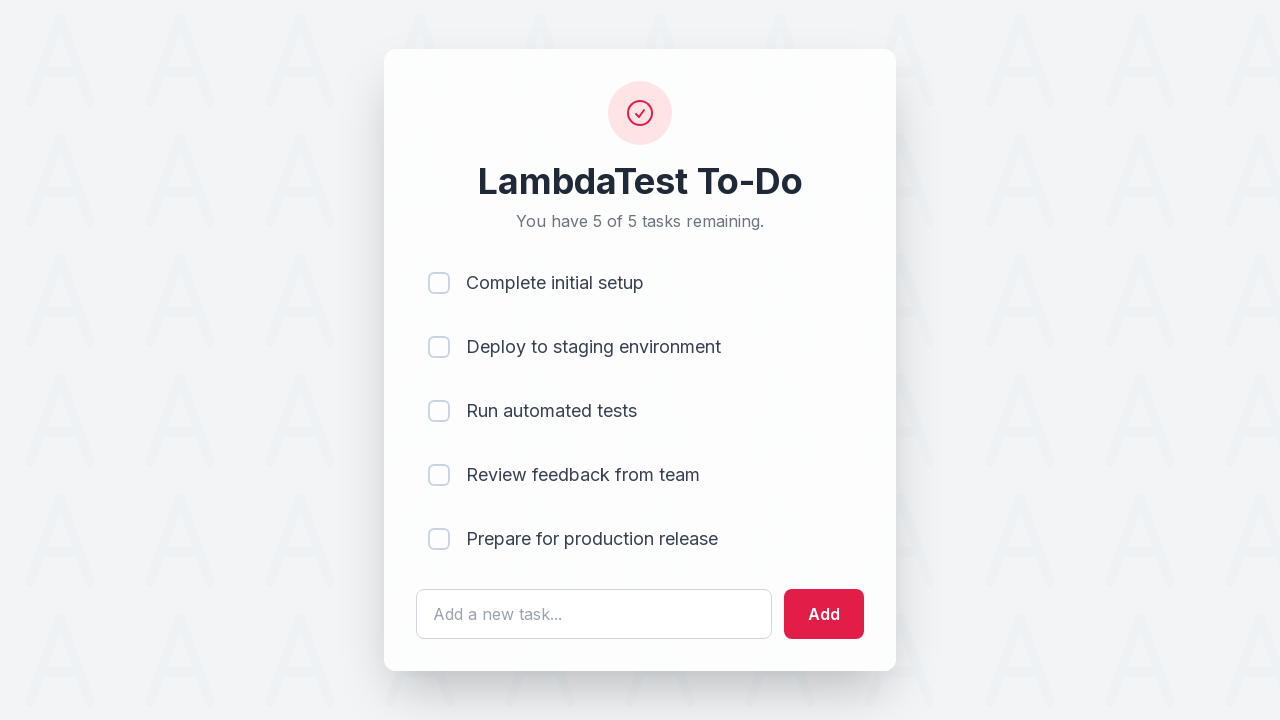

Filled todo input field with 'Test todo item added via automation' on #sampletodotext
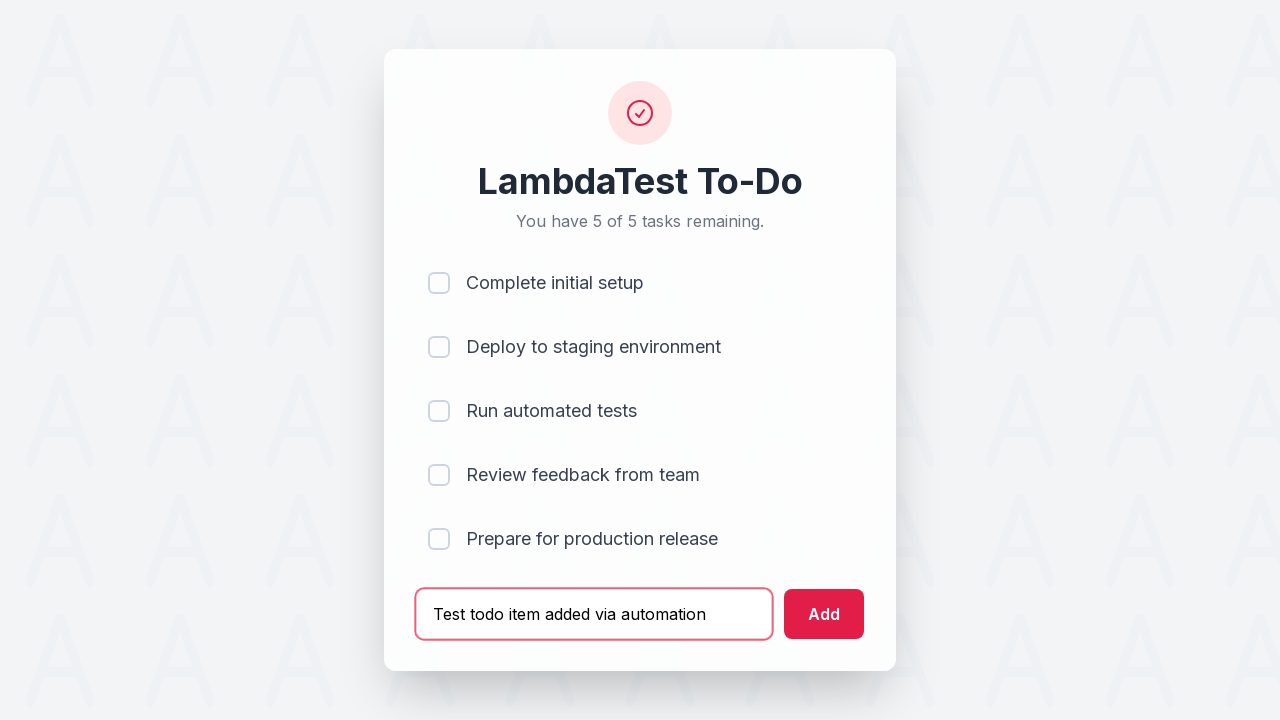

Pressed Enter to submit the todo item on #sampletodotext
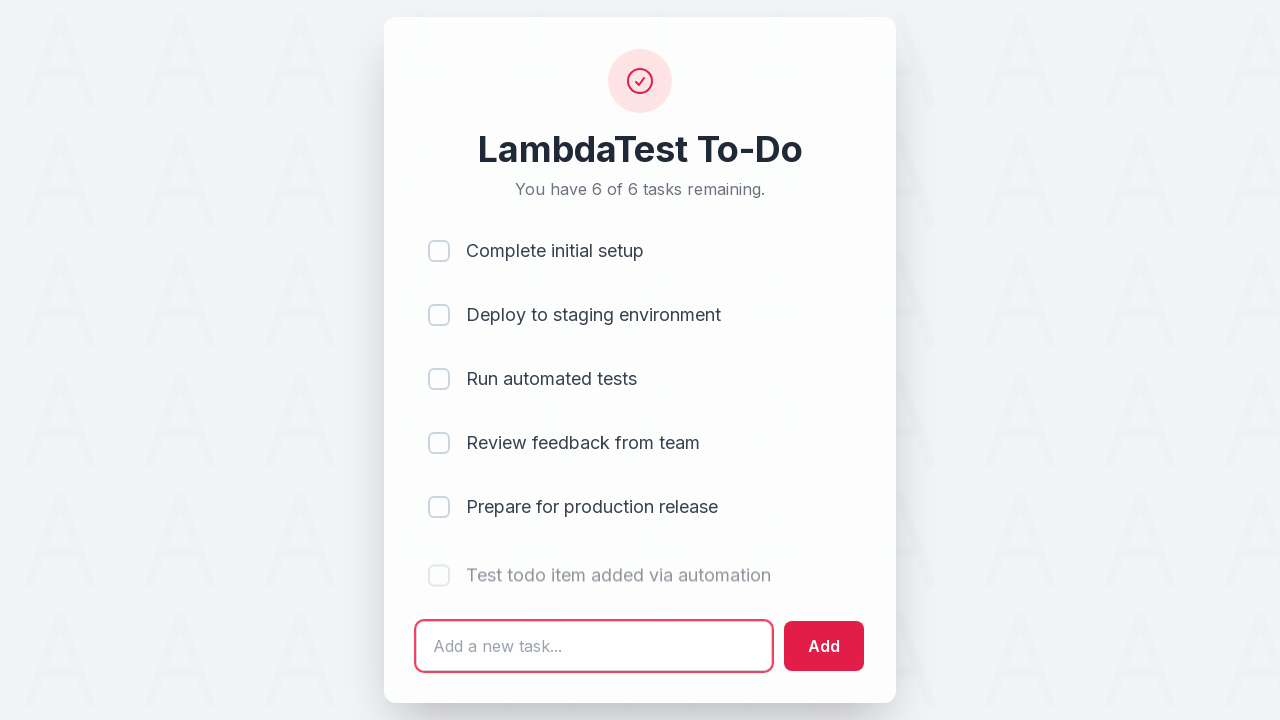

Waited for new todo item to appear in the list
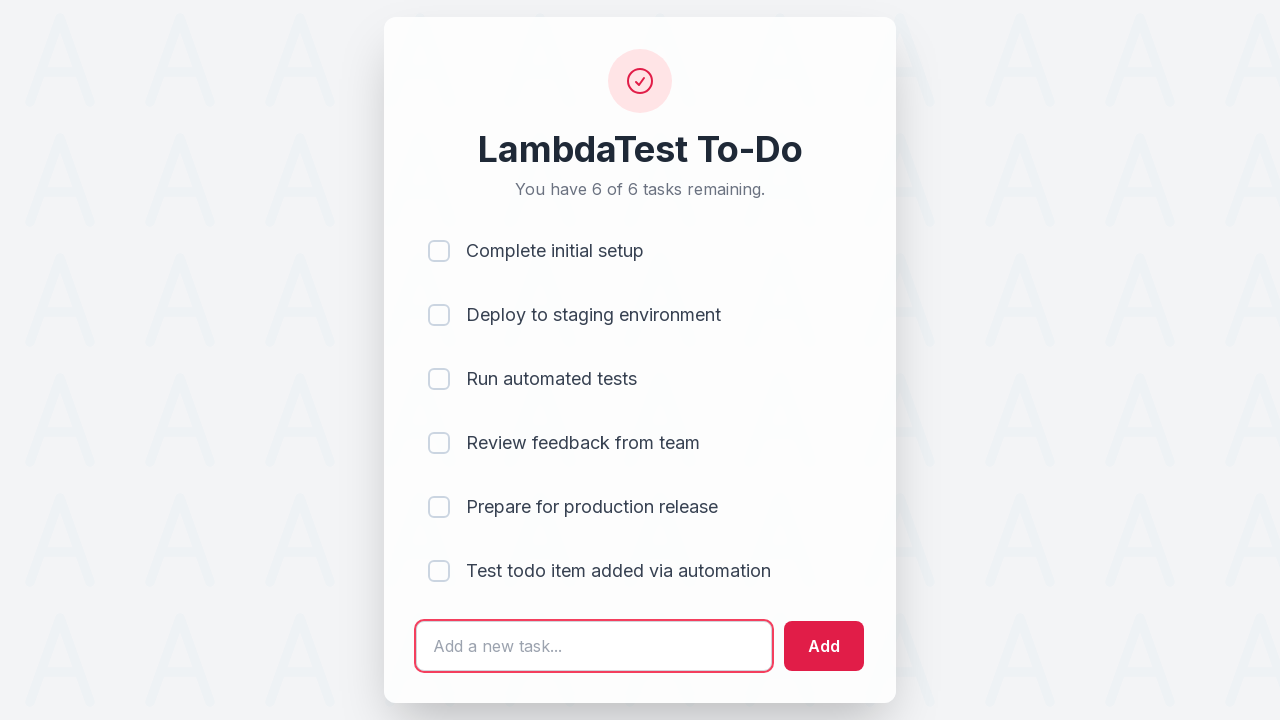

Retrieved text content of the last todo item
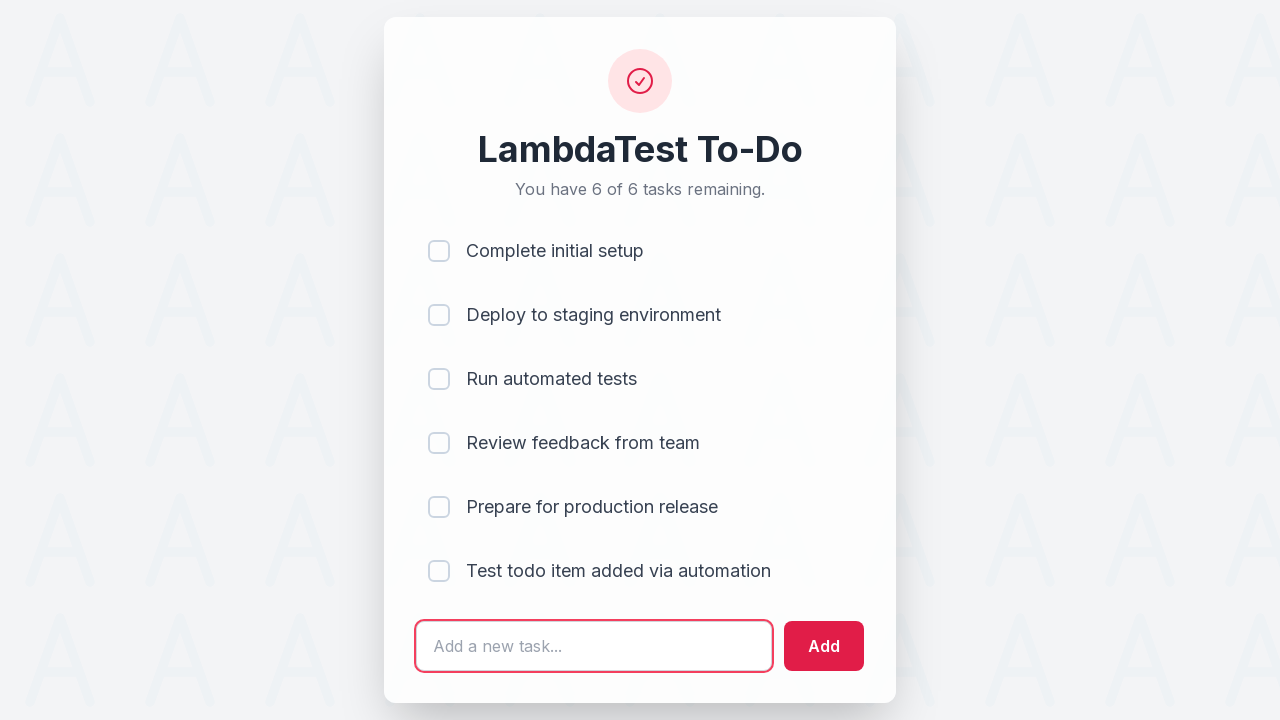

Verified that the new todo item appears in the list
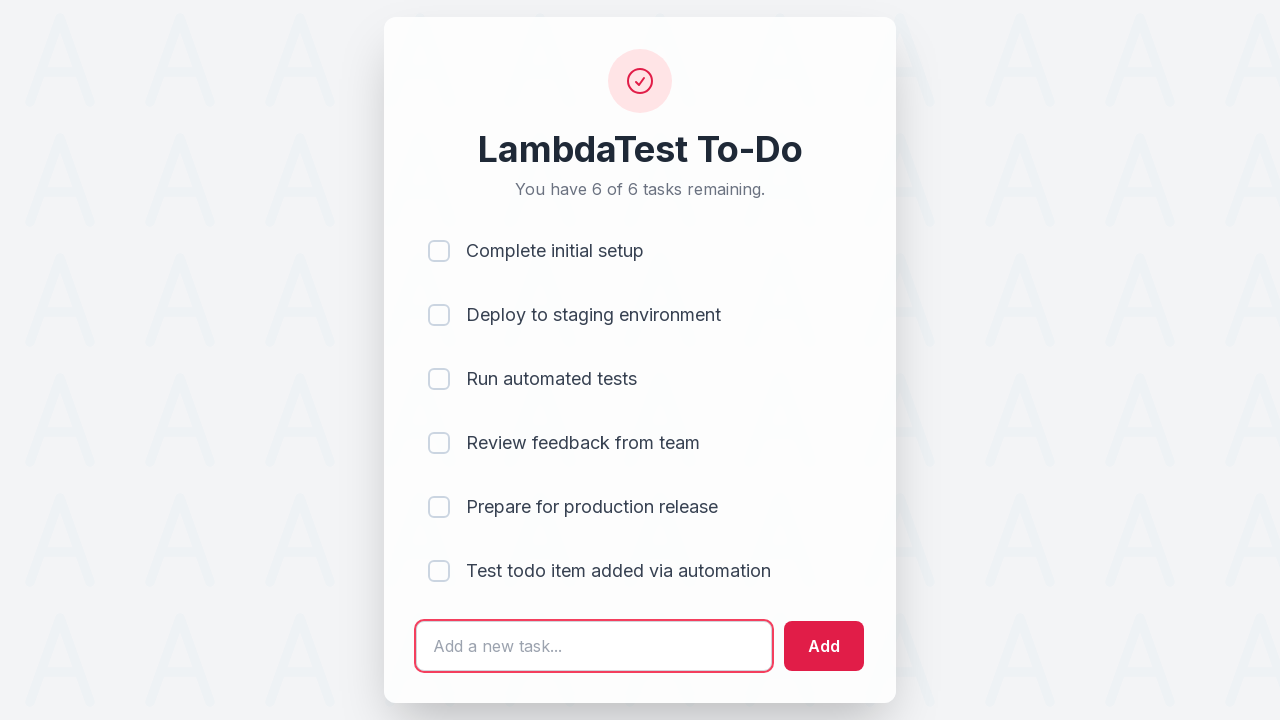

Navigated to https://httpbin.org/delay/1
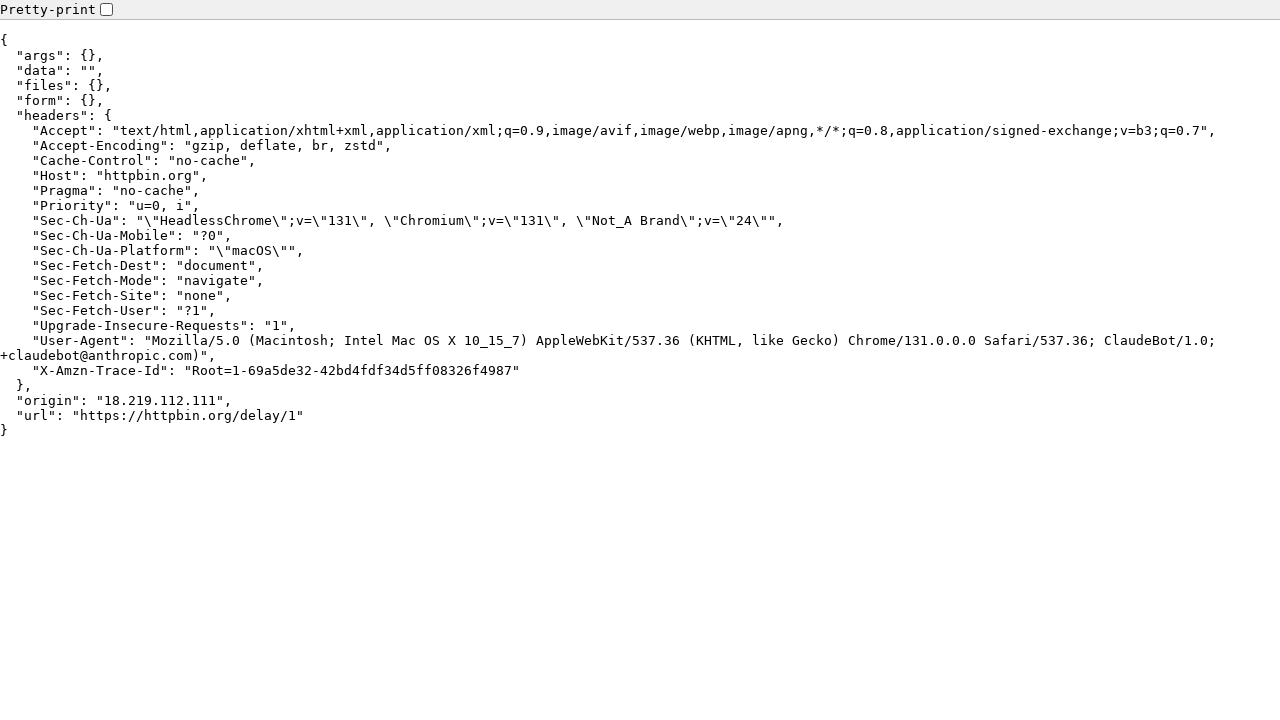

Executed JavaScript to verify execution capability
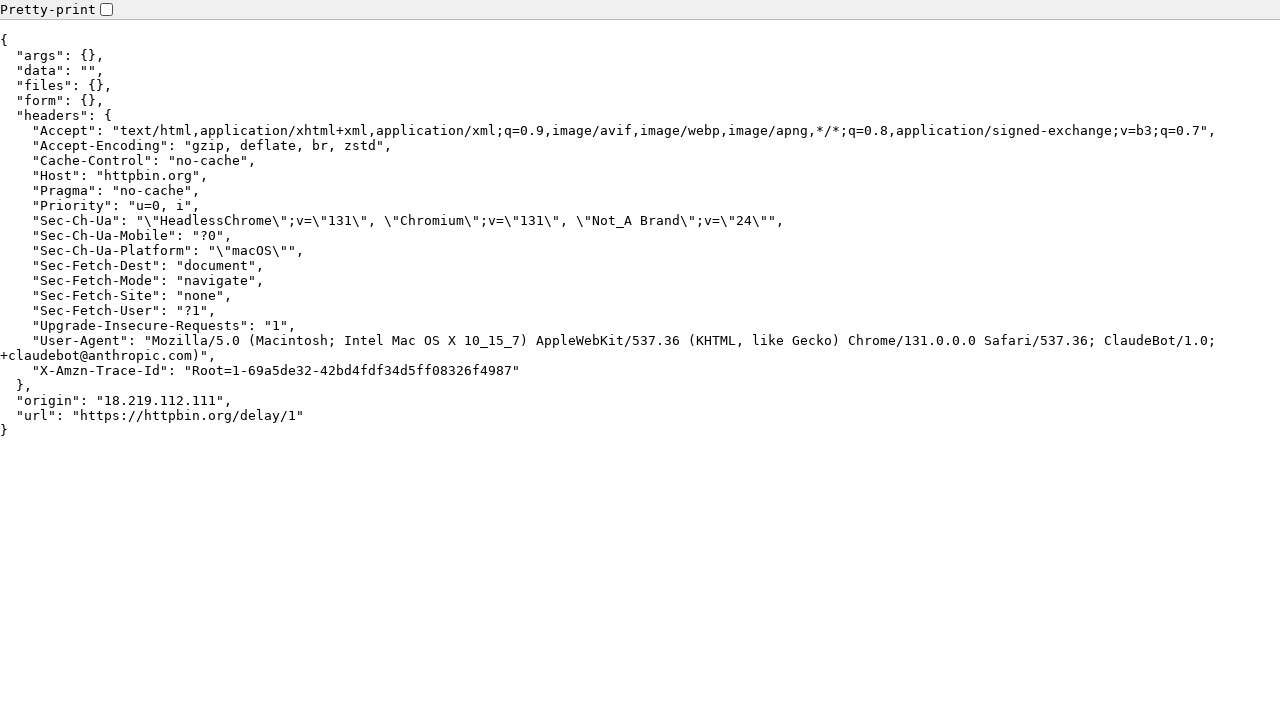

Verified JavaScript execution returned expected result
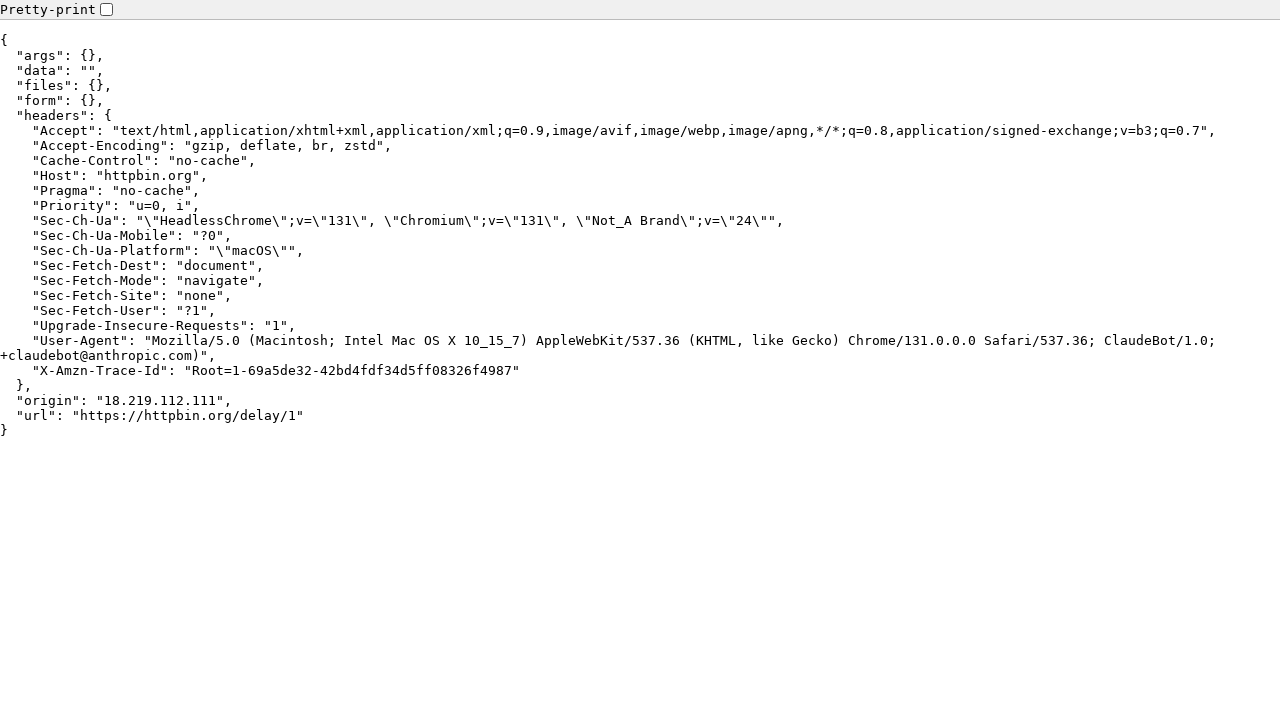

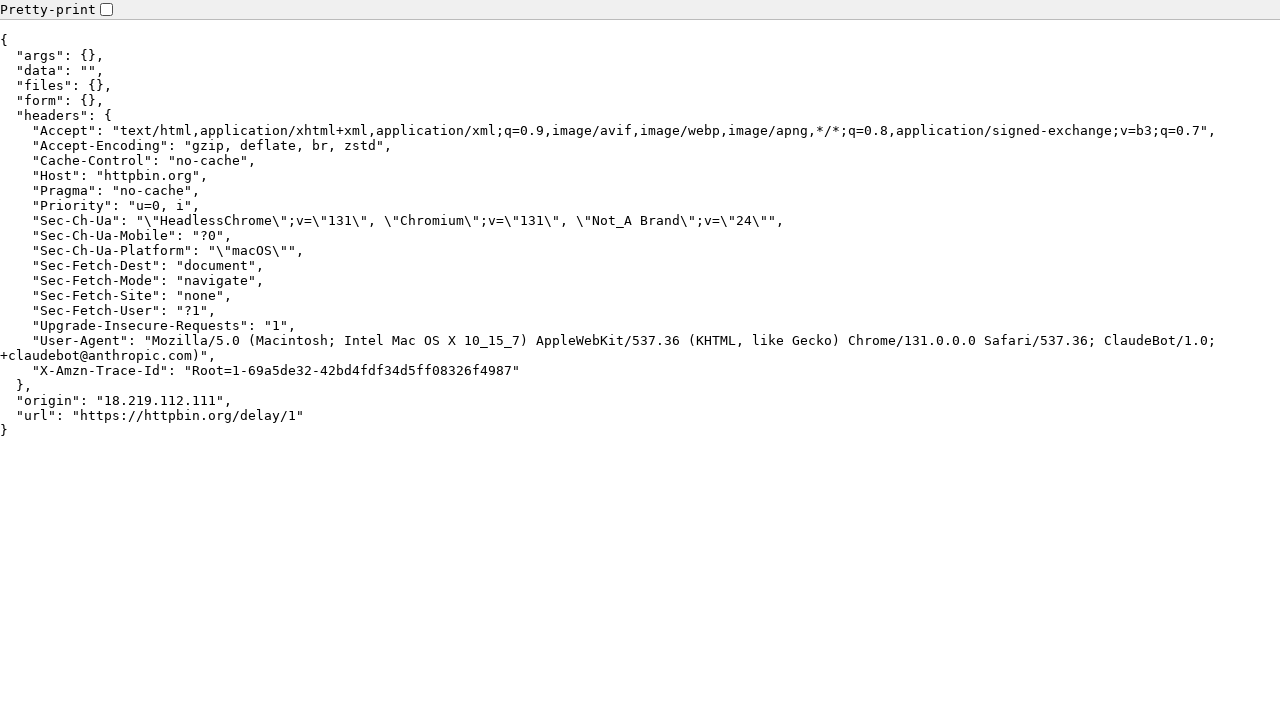